Tests JavaScript prompt dialog by clicking the third button, entering text, and accepting the prompt

Starting URL: https://the-internet.herokuapp.com/javascript_alerts

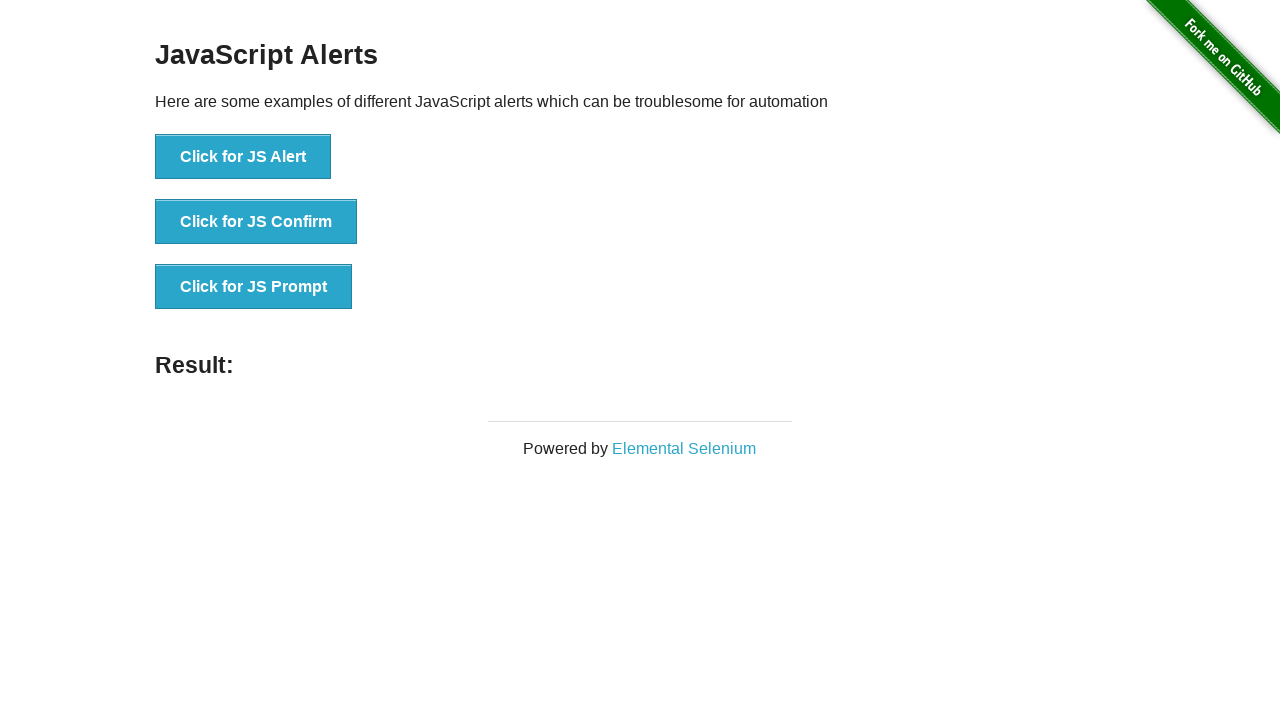

Set up dialog handler to accept prompt with text 'Burak'
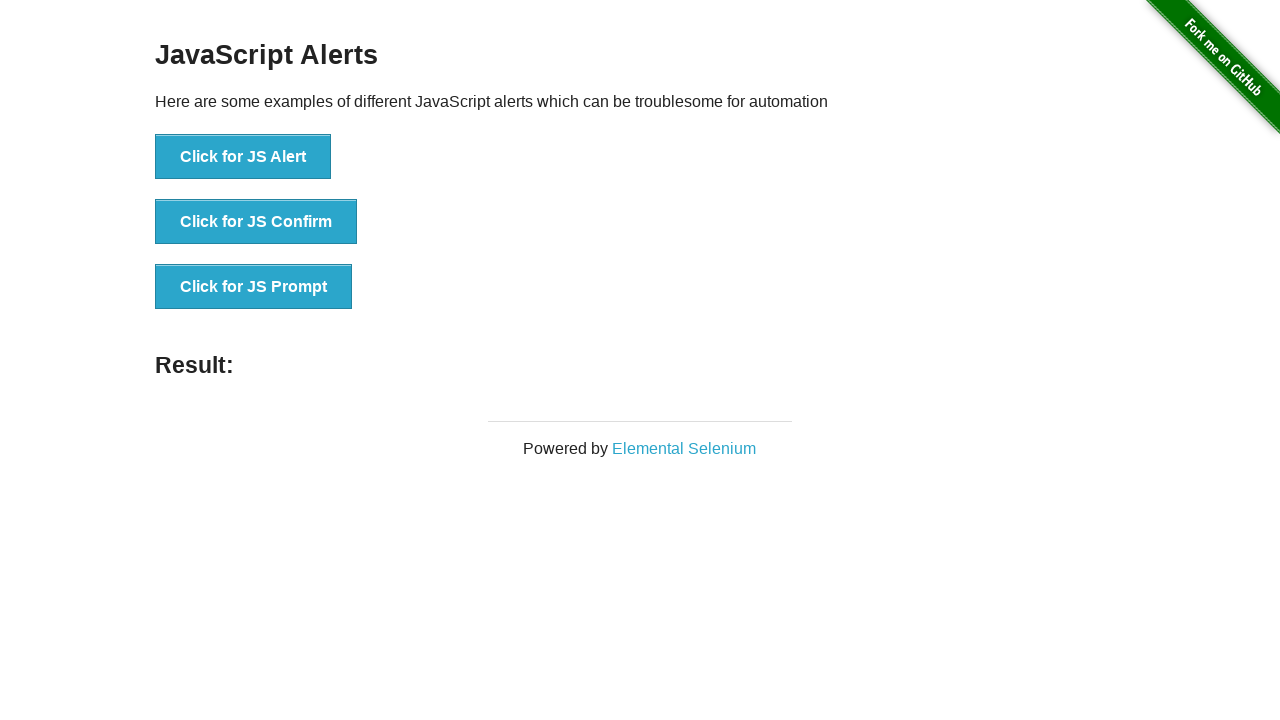

Clicked the JS Prompt button (third button) at (254, 287) on text='Click for JS Prompt'
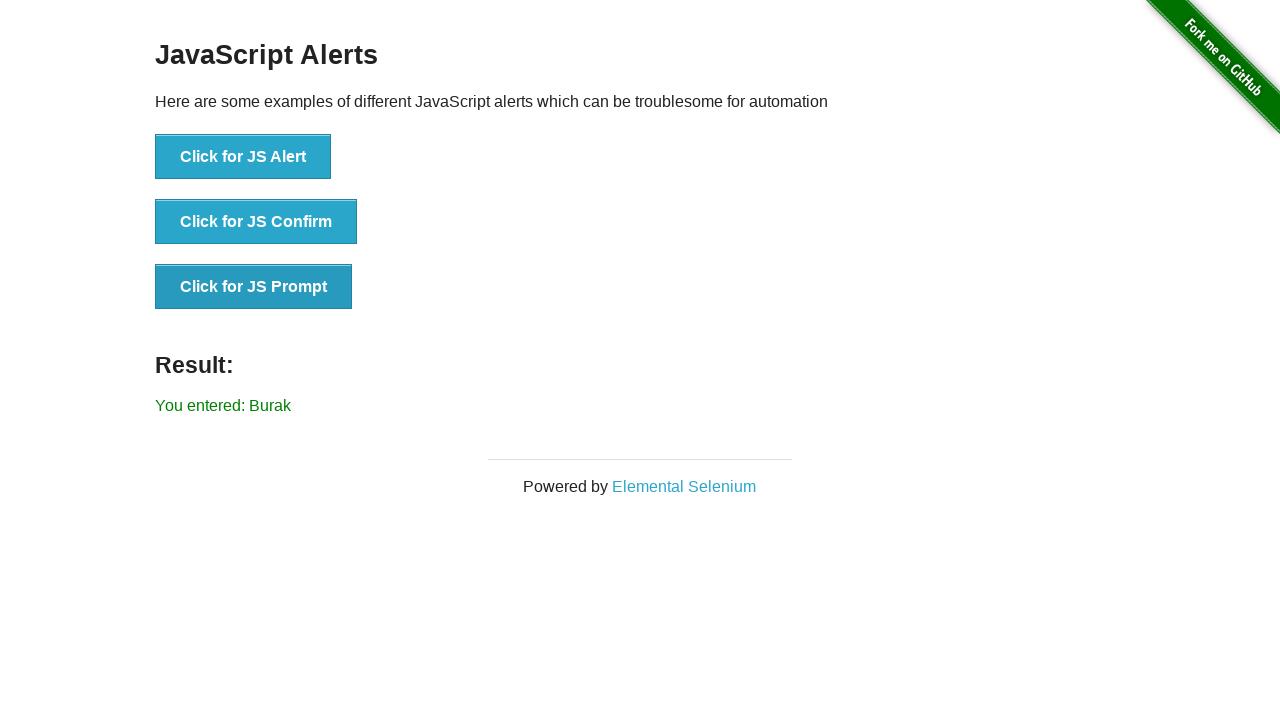

Retrieved result text from #result element
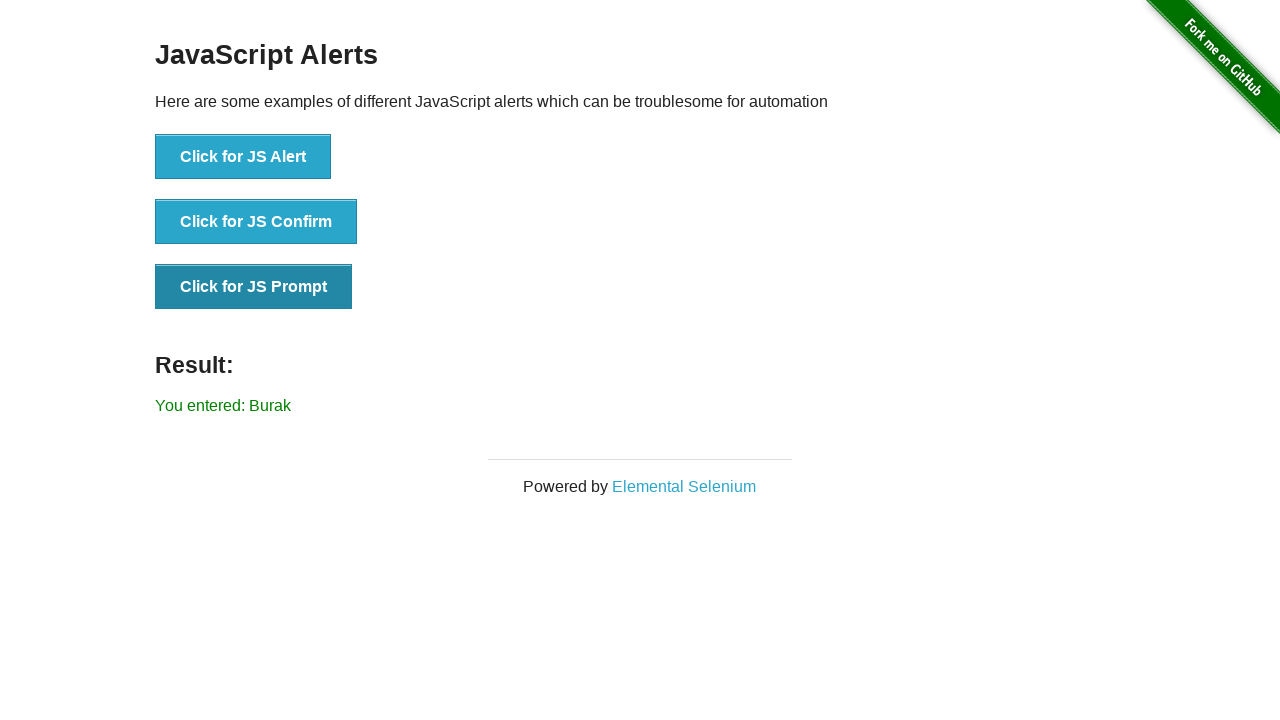

Verified that result contains the entered name 'Burak'
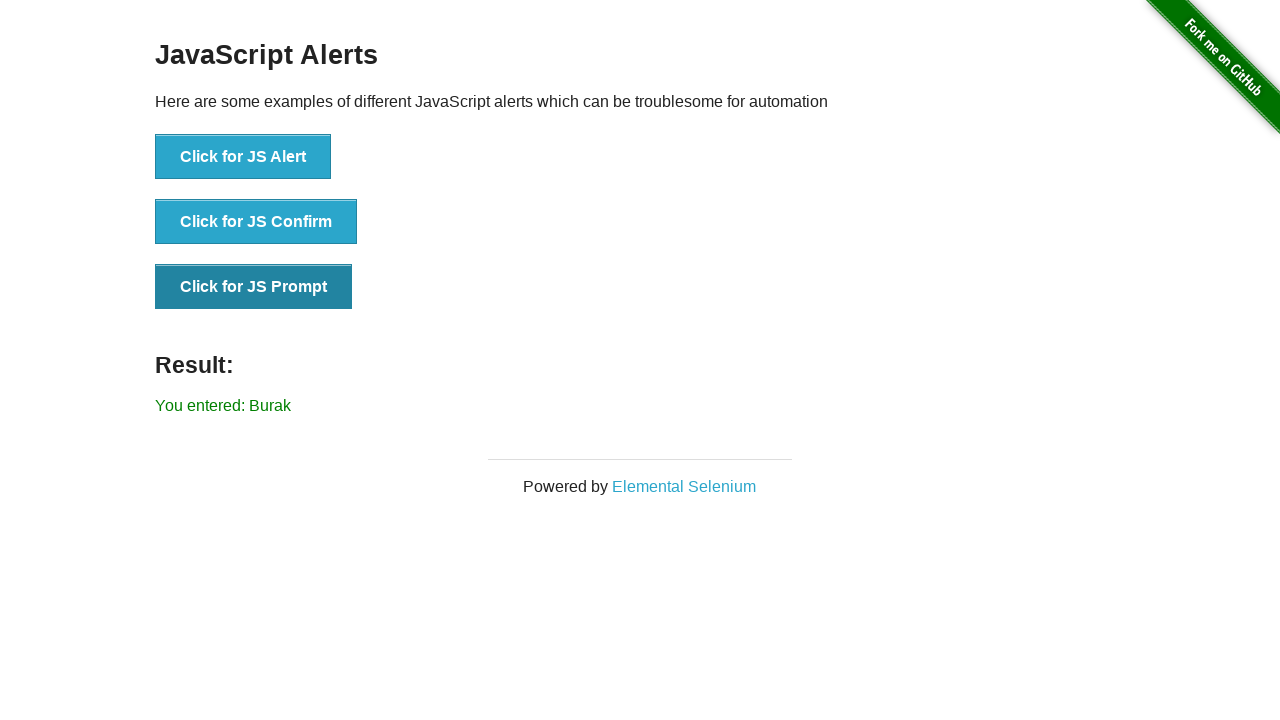

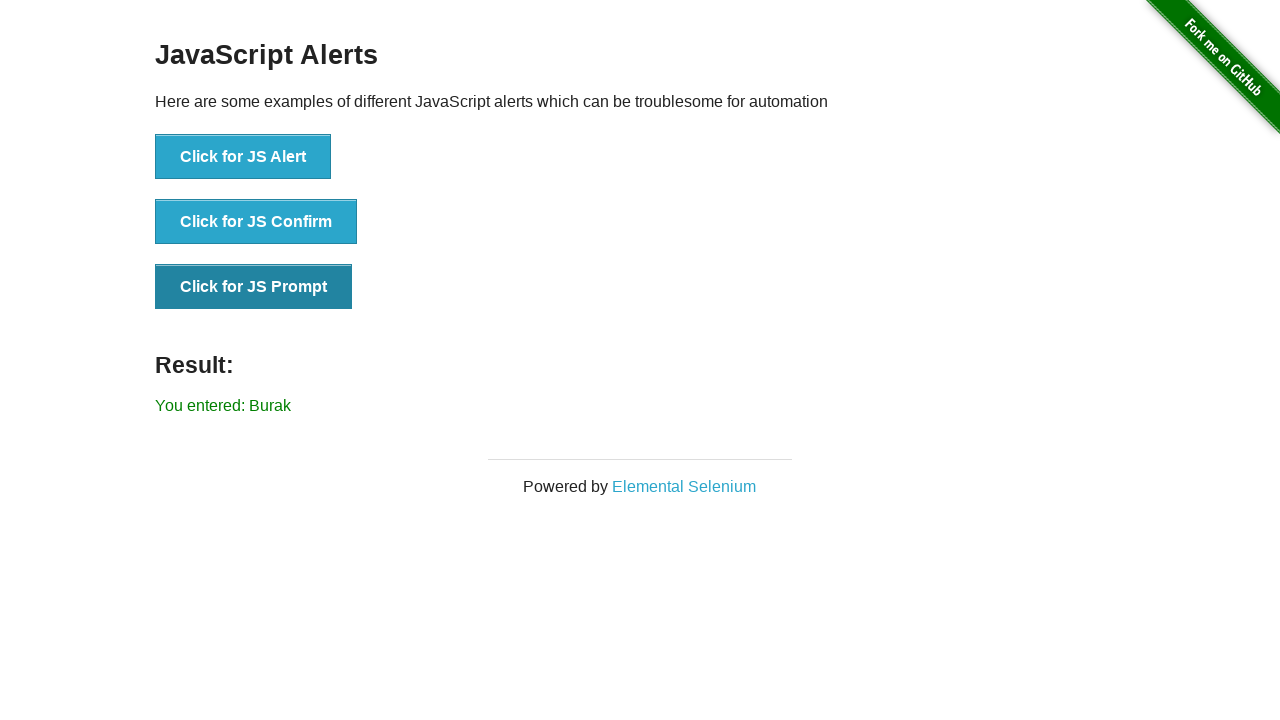